Tests the GreenKart e-commerce practice site by searching for products containing 'ca', verifying 4 visible products are displayed, adding items to cart, and checking the brand logo text.

Starting URL: https://rahulshettyacademy.com/seleniumPractise

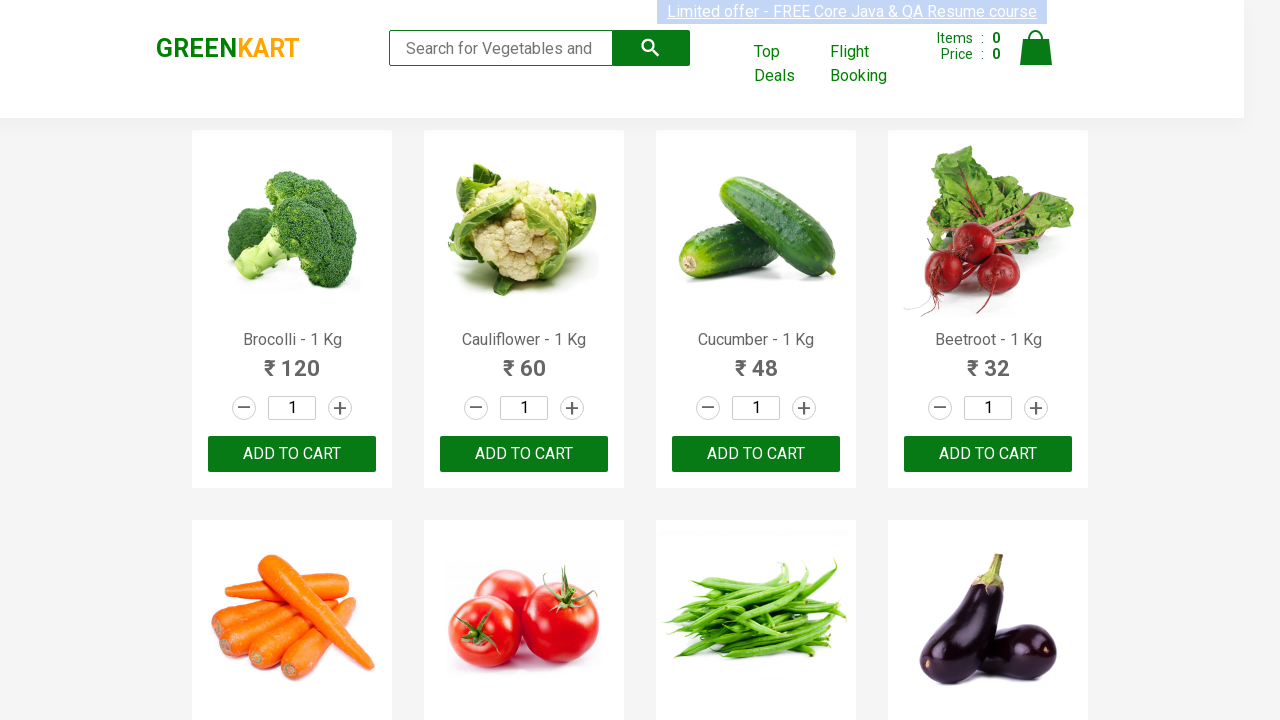

Filled search box with 'ca' on .search-keyword
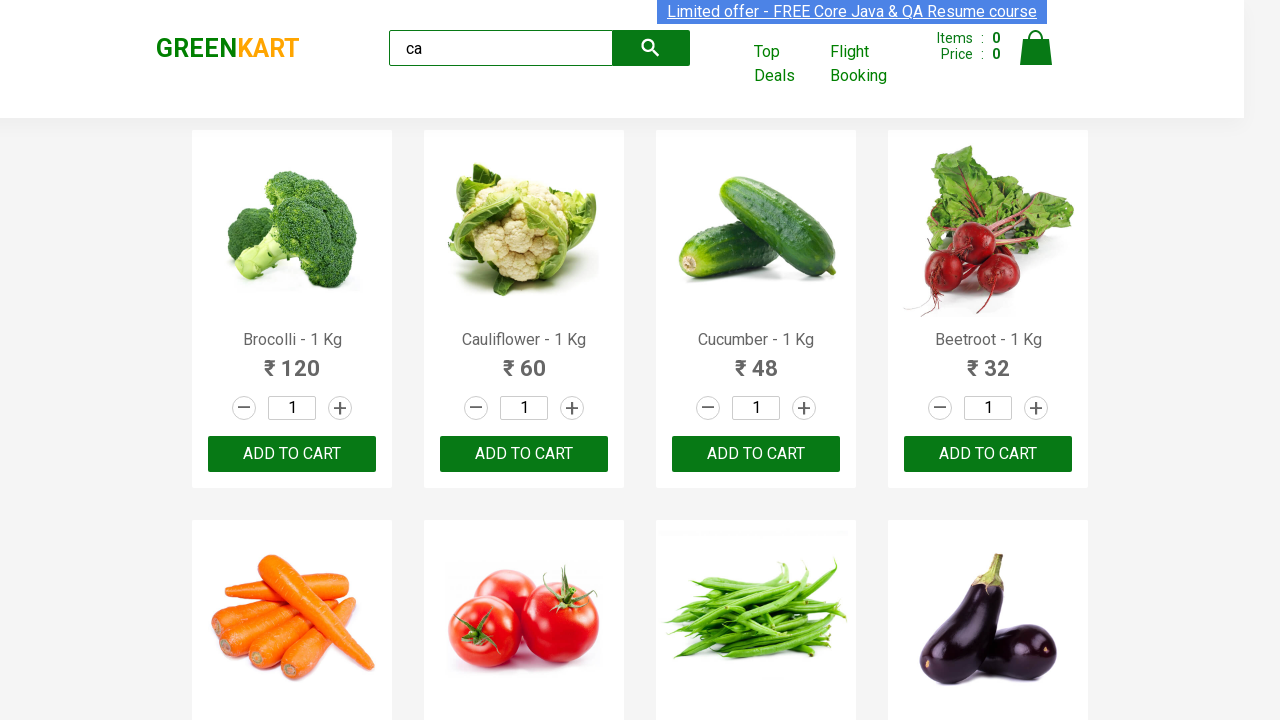

Waited 2 seconds for products to filter
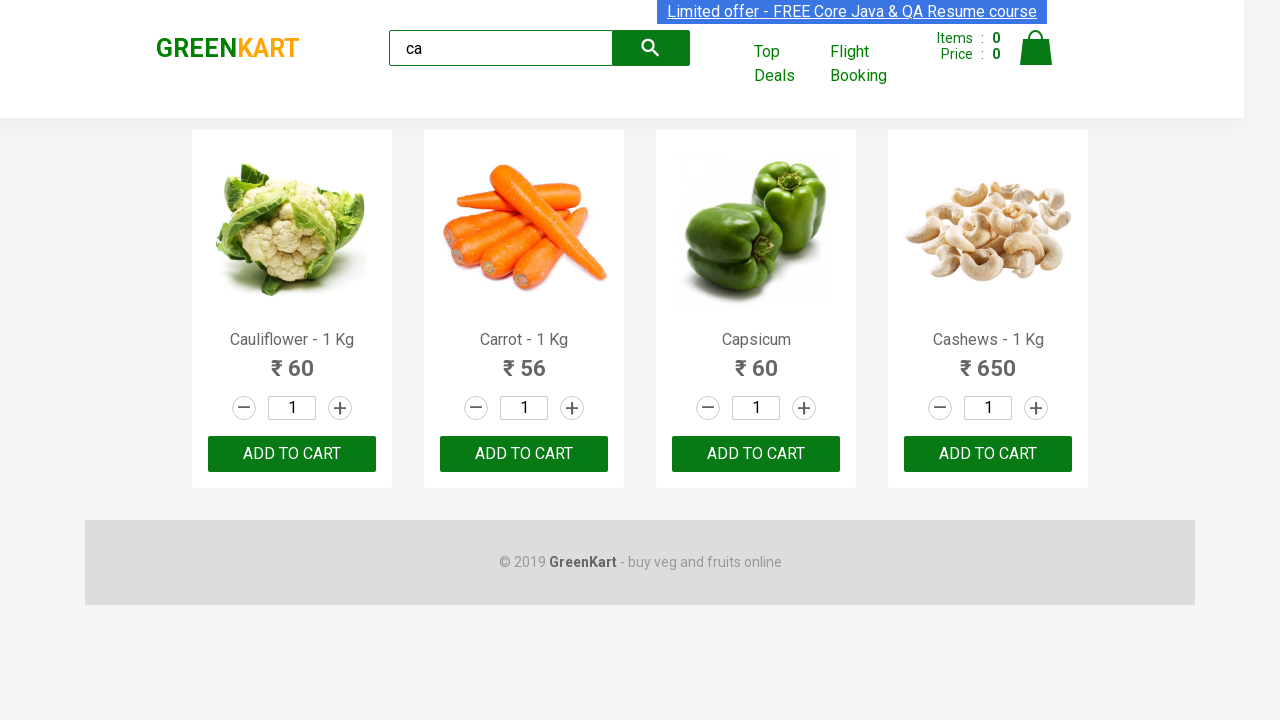

Waited for visible products to appear
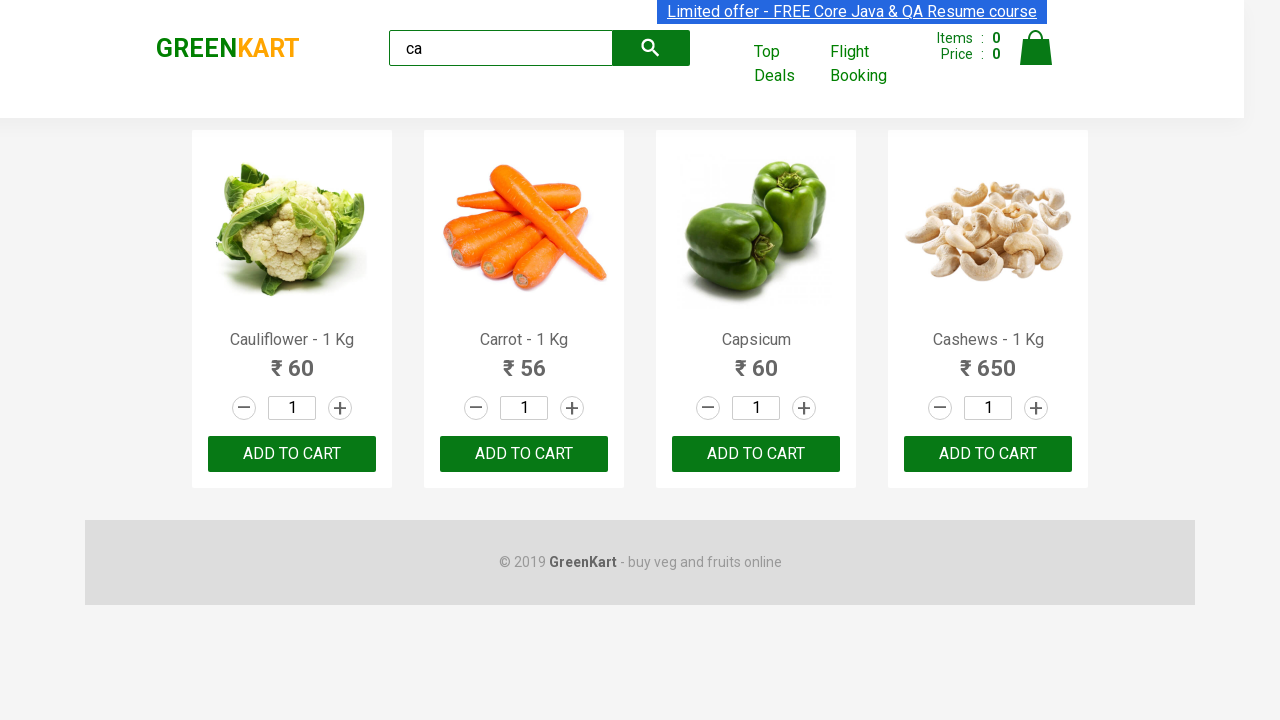

Located all visible products
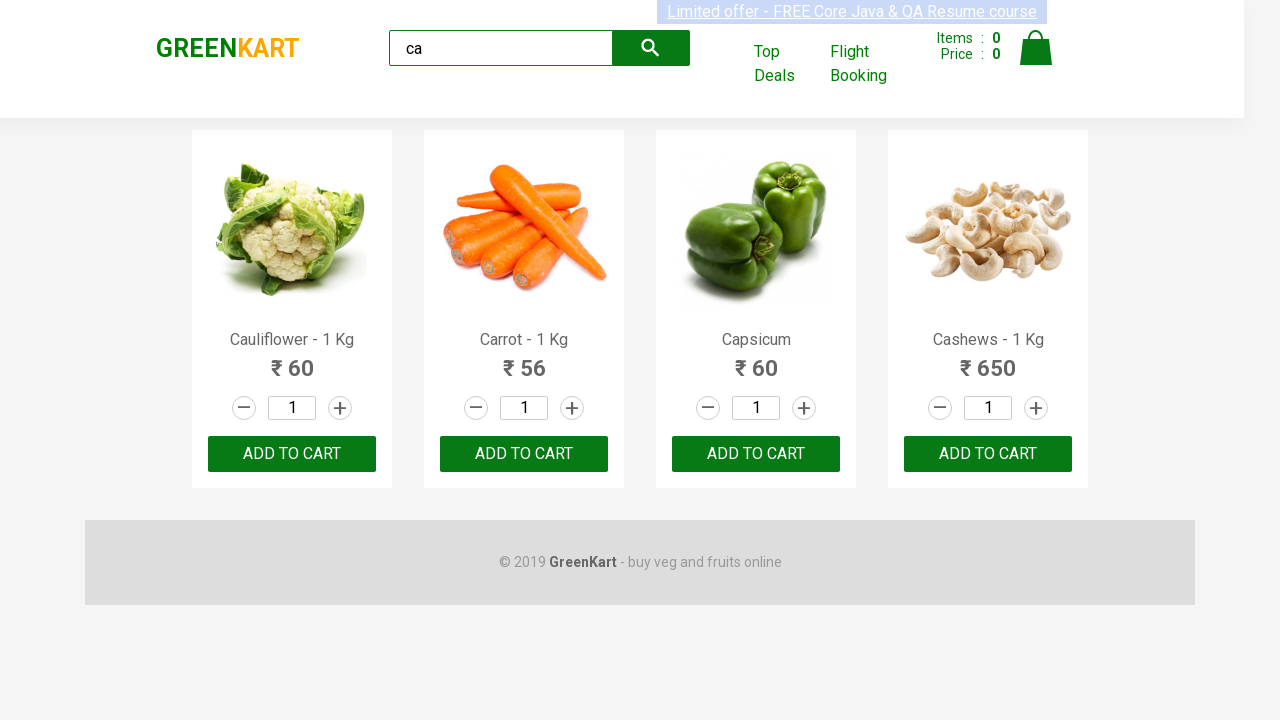

Verified 4 visible products are displayed
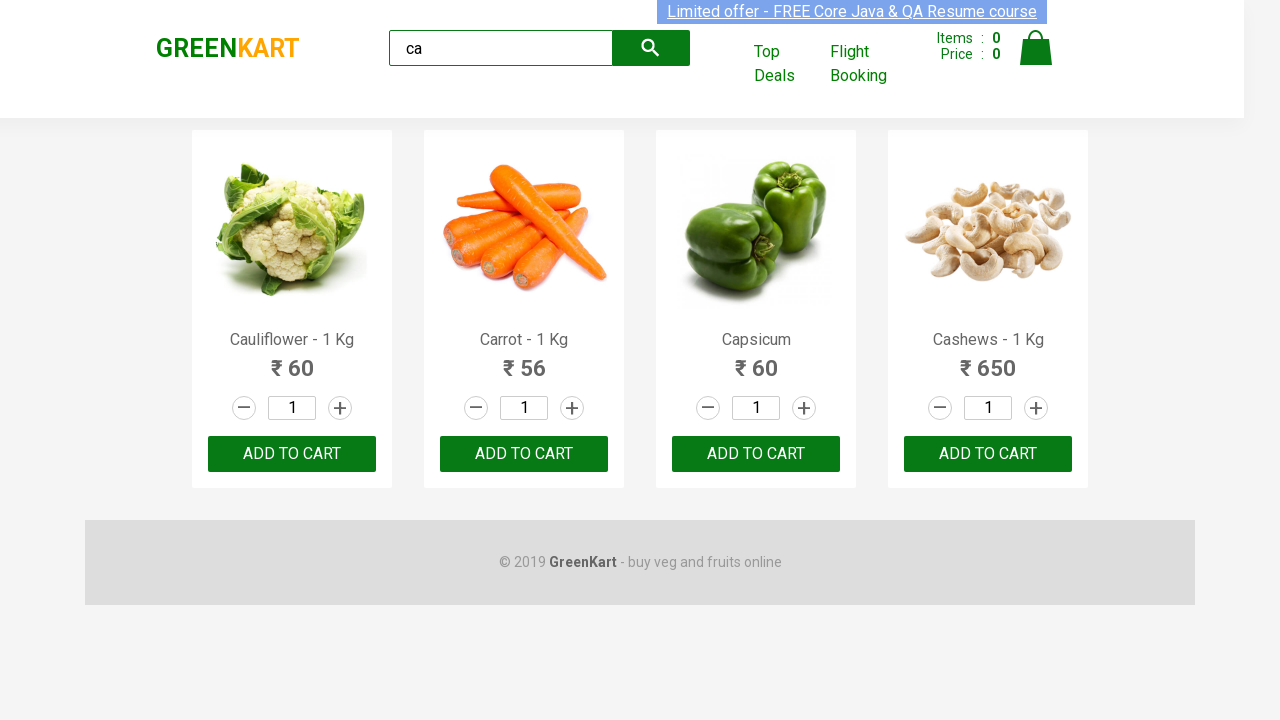

Clicked ADD TO CART button on third product at (756, 454) on .products .product >> nth=2 >> button:has-text('ADD TO CART')
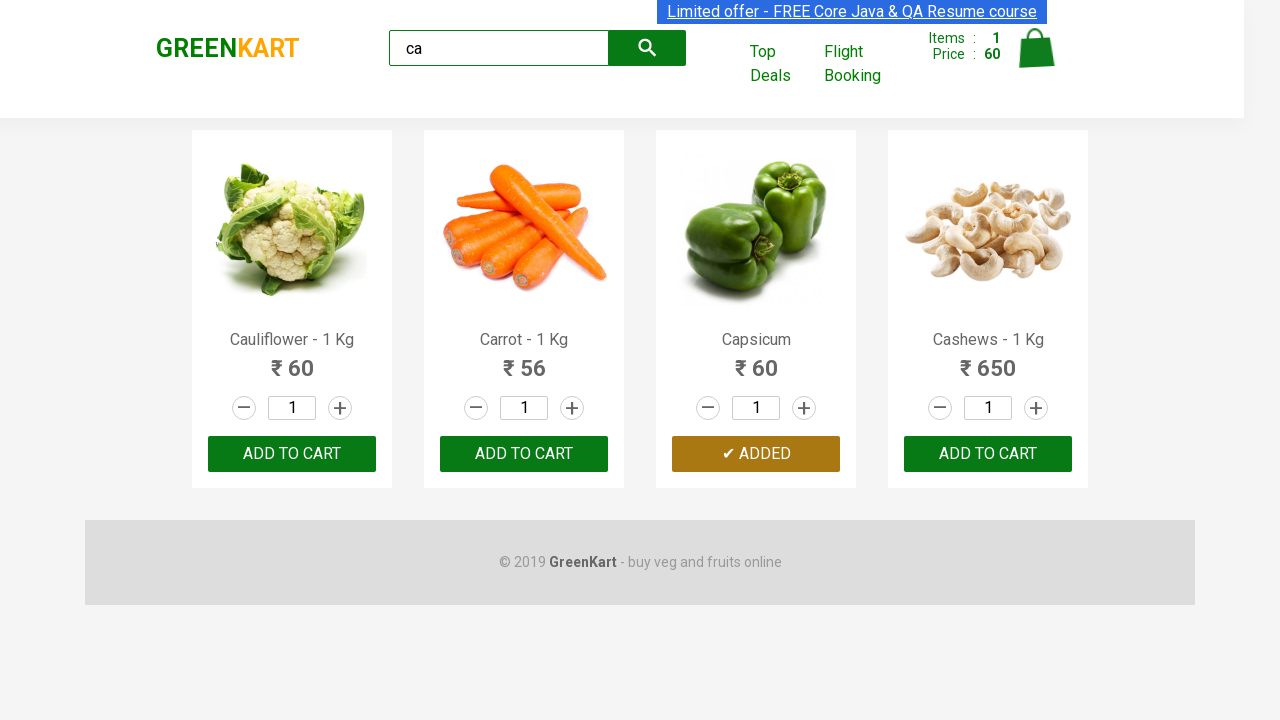

Located all products for Cashews search
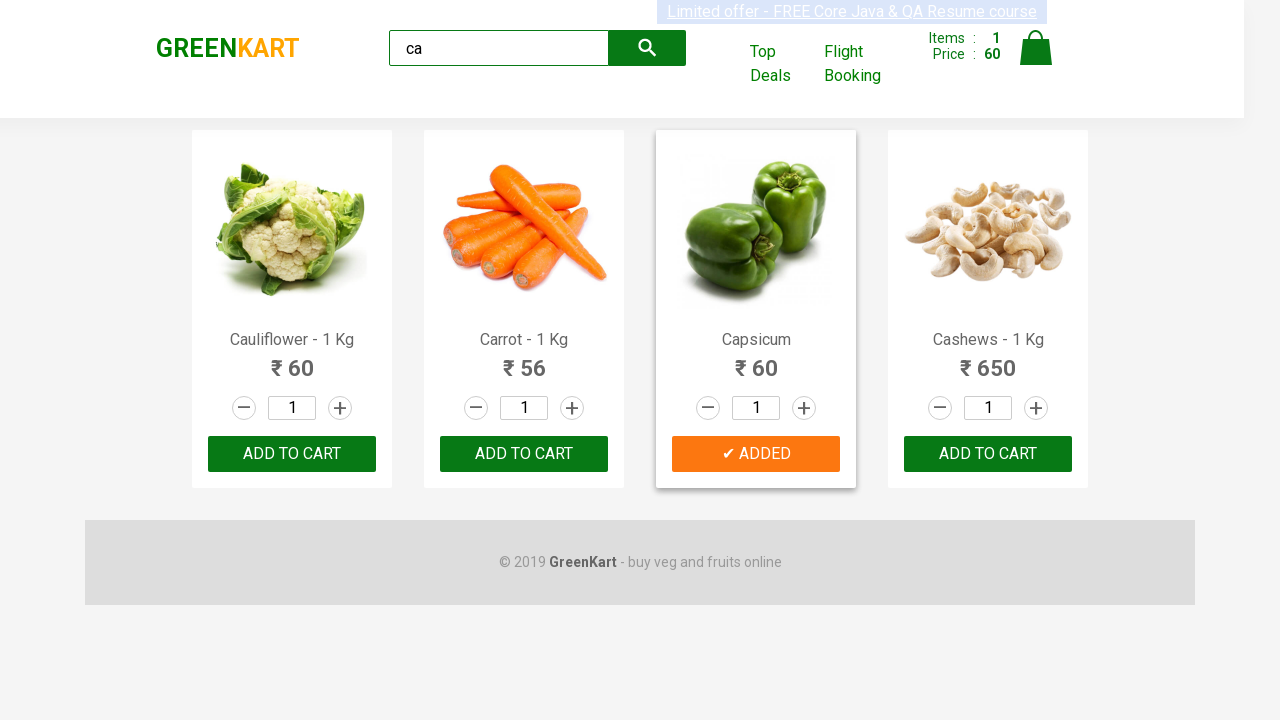

Found 4 total products
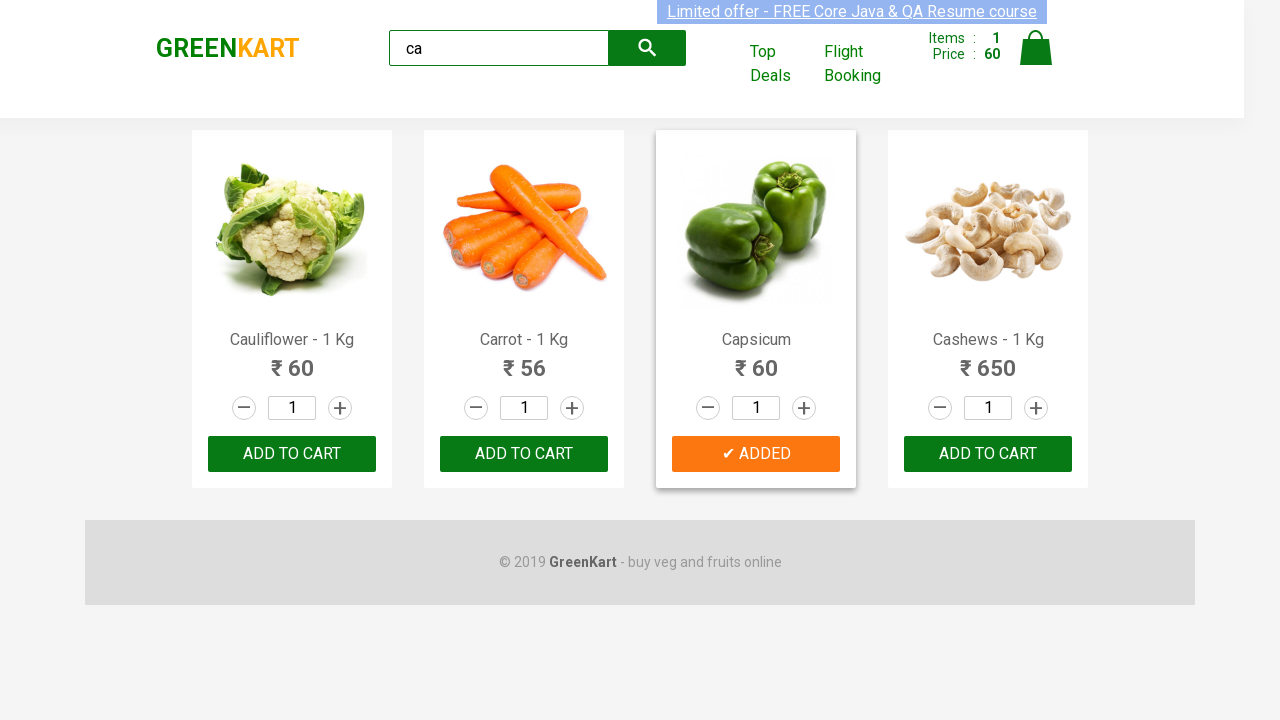

Retrieved product name: 'Cauliflower - 1 Kg'
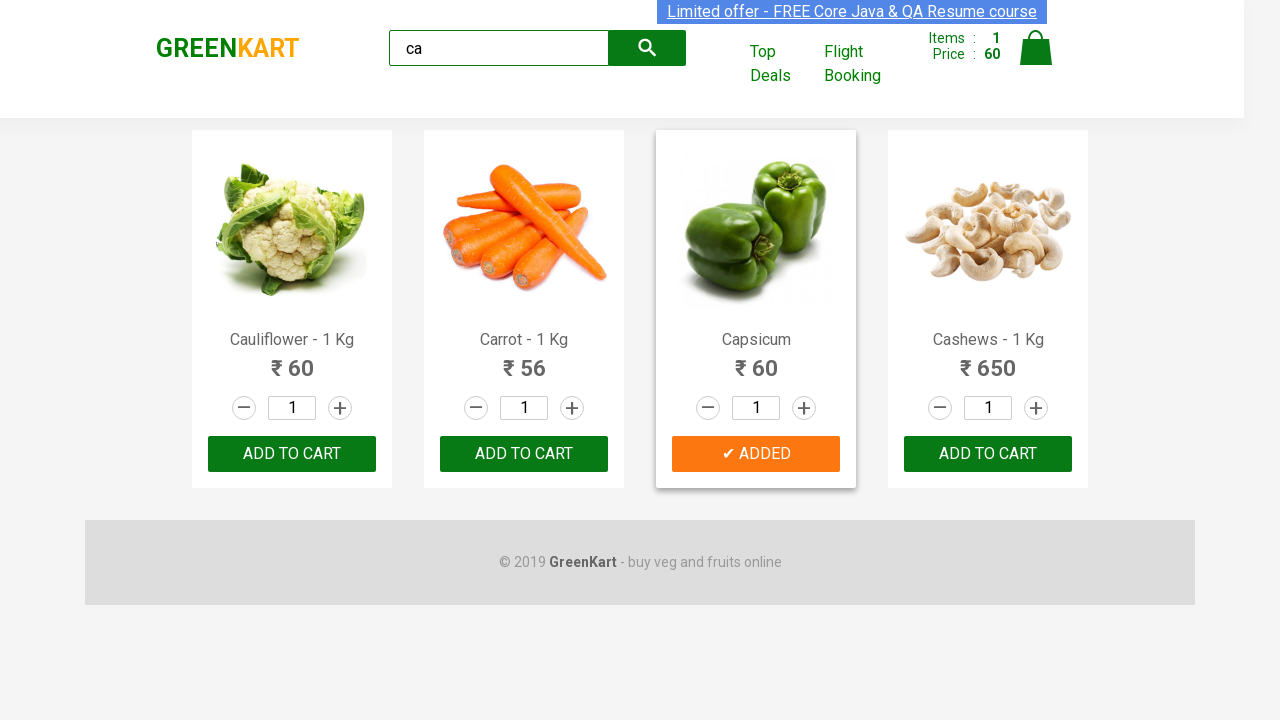

Retrieved product name: 'Carrot - 1 Kg'
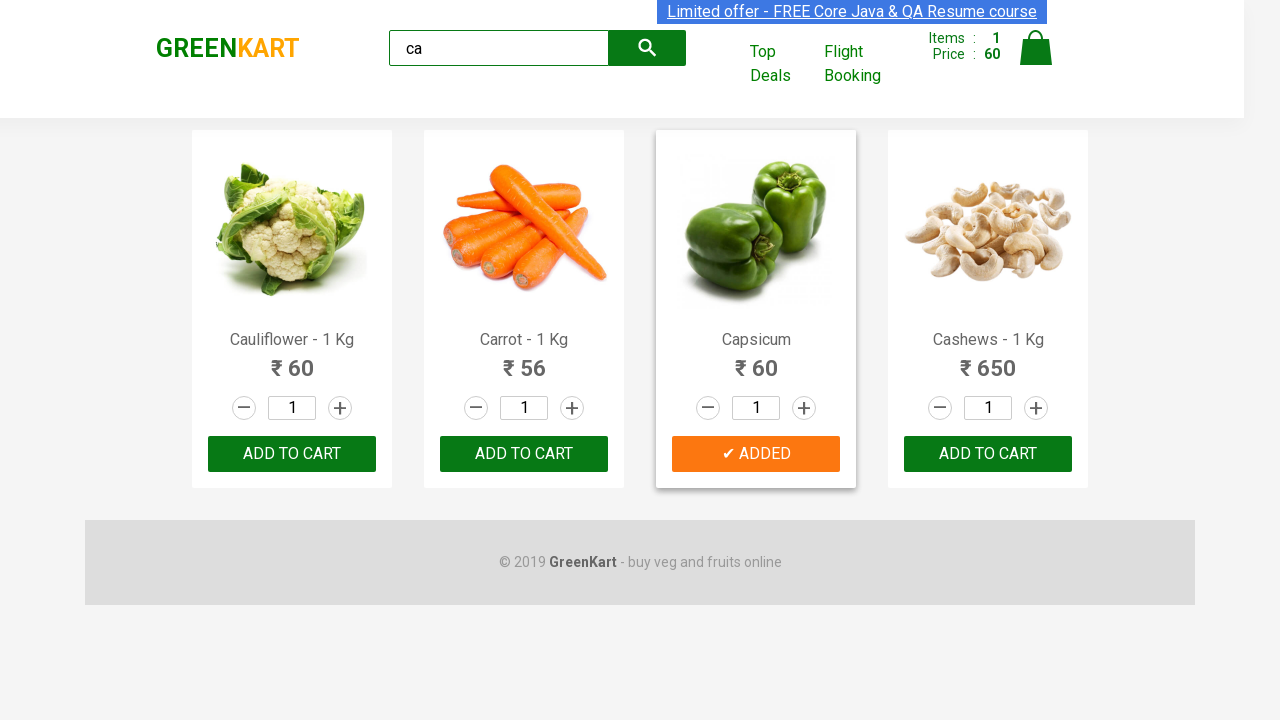

Retrieved product name: 'Capsicum'
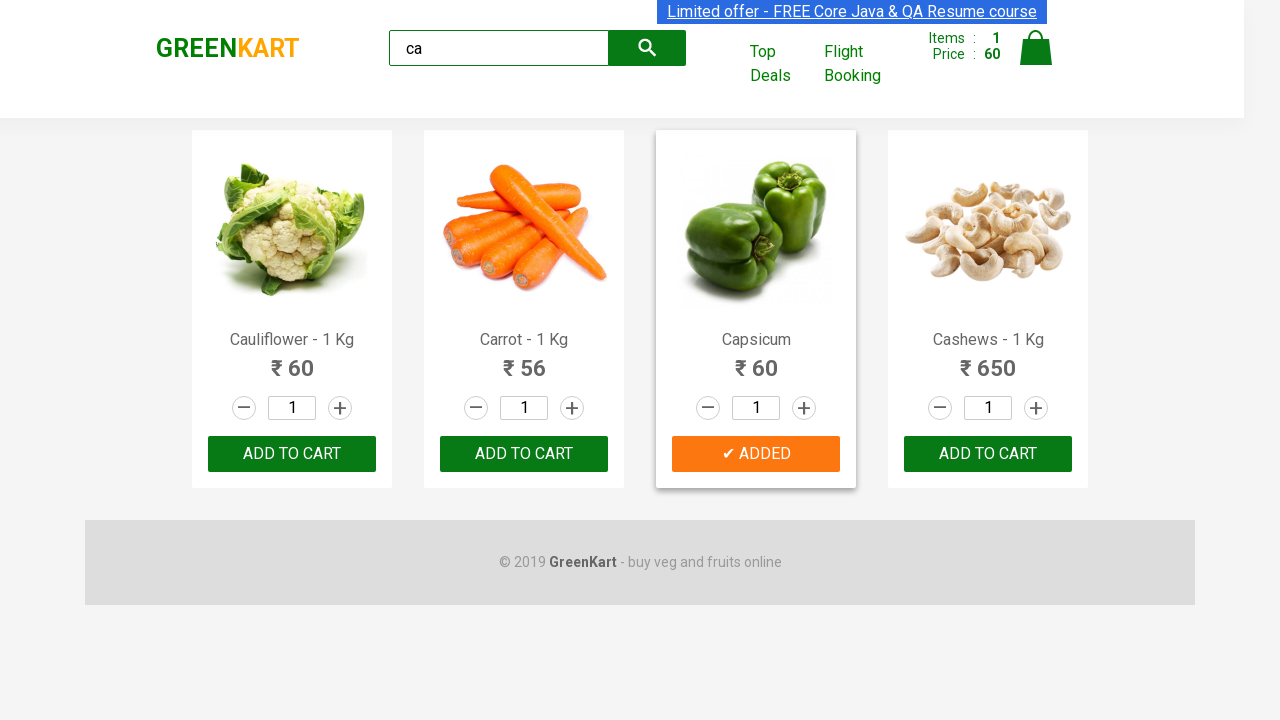

Retrieved product name: 'Cashews - 1 Kg'
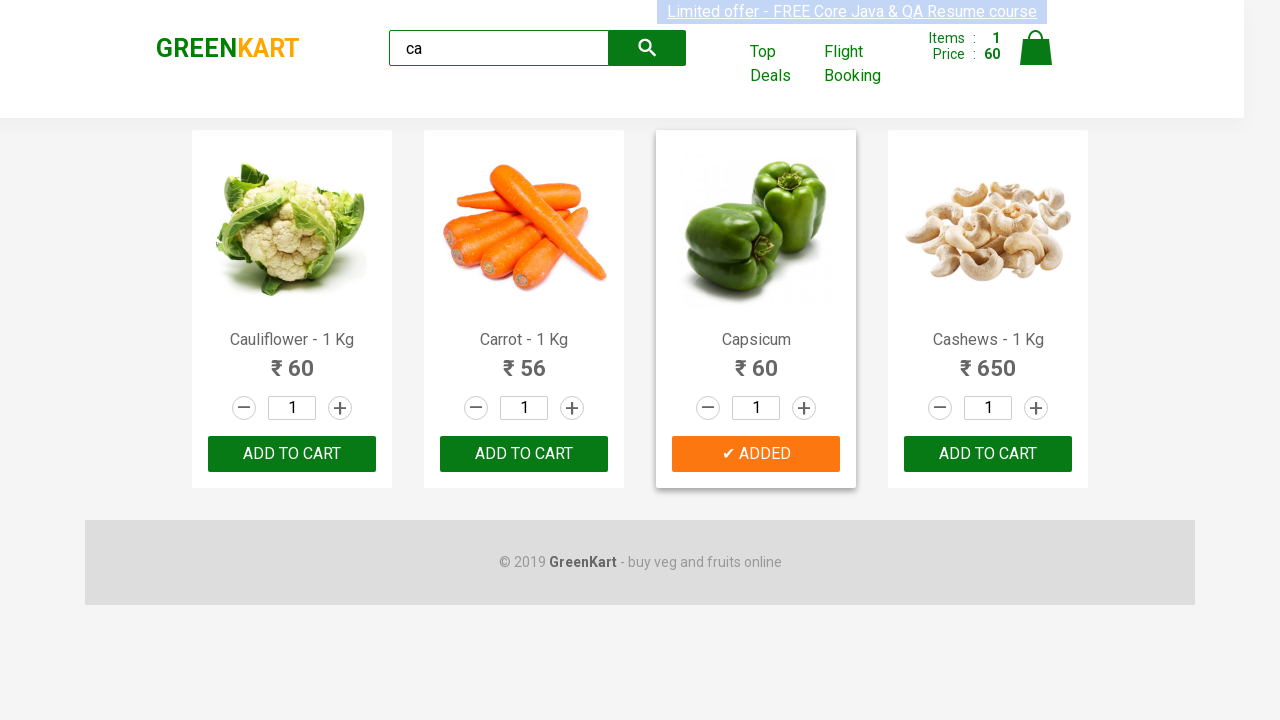

Clicked ADD TO CART button for Cashews product at (988, 454) on .products .product >> nth=3 >> button
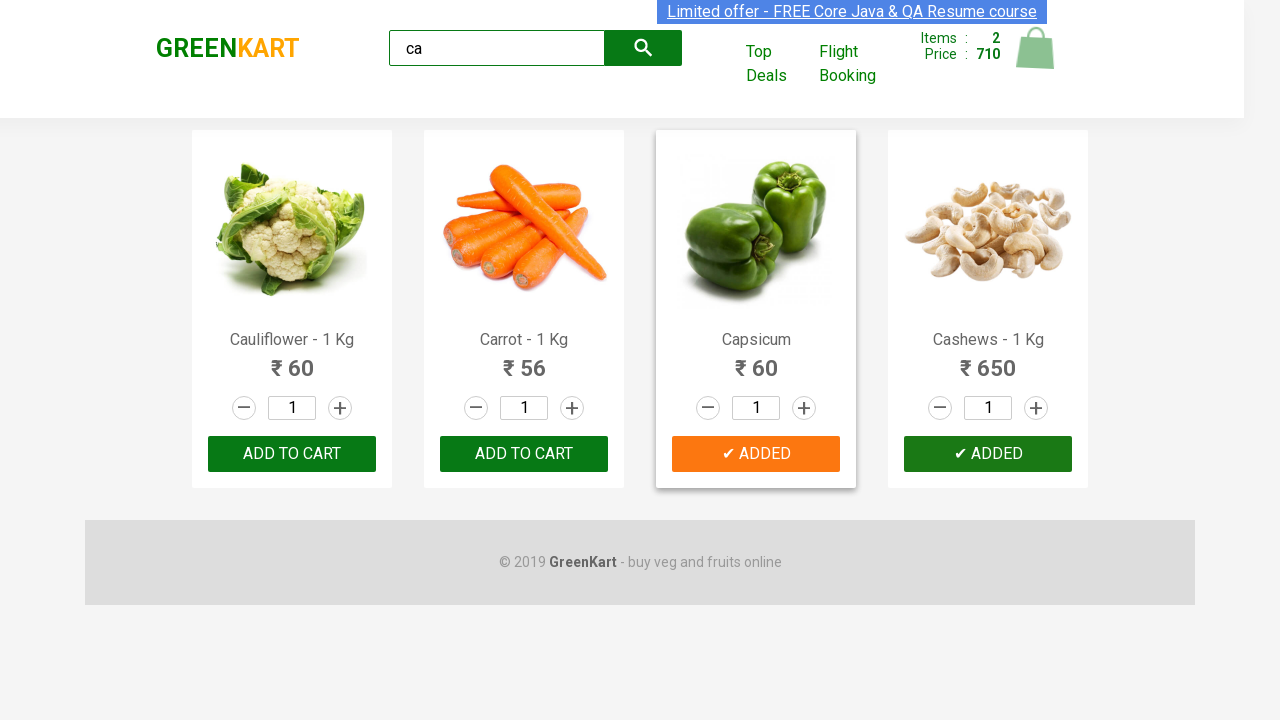

Located brand logo element
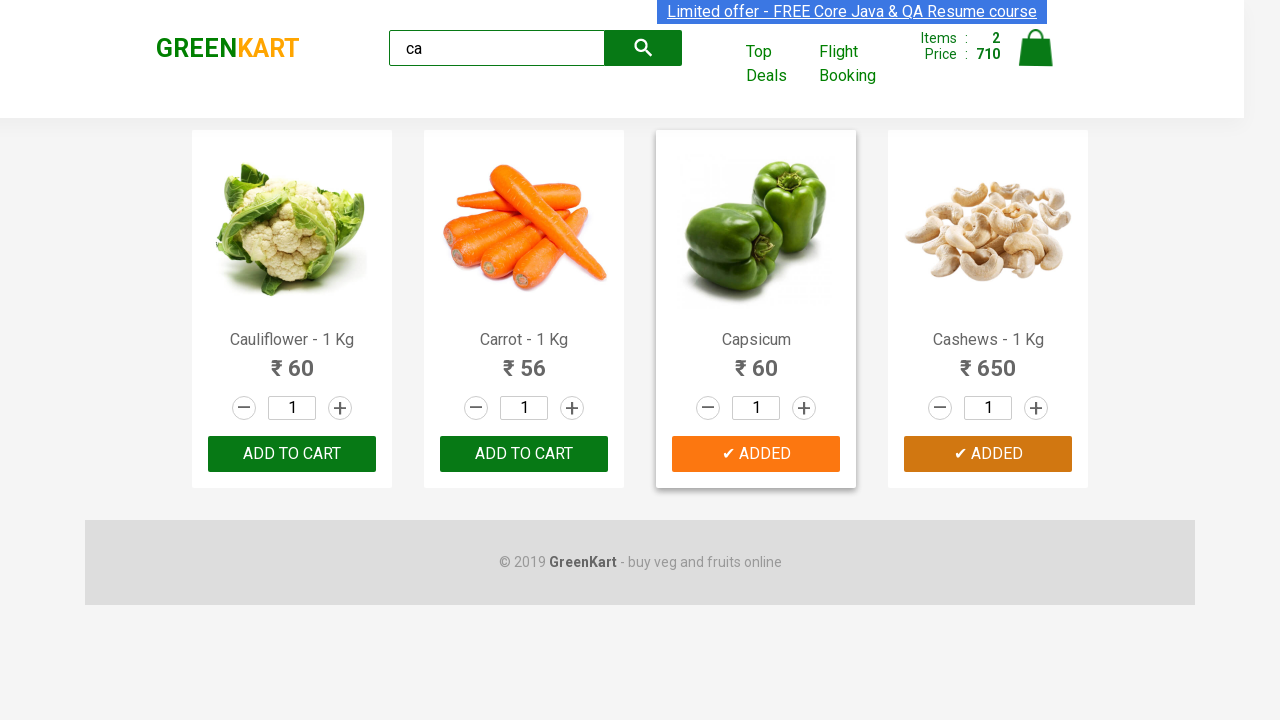

Verified brand logo text is 'GREENKART'
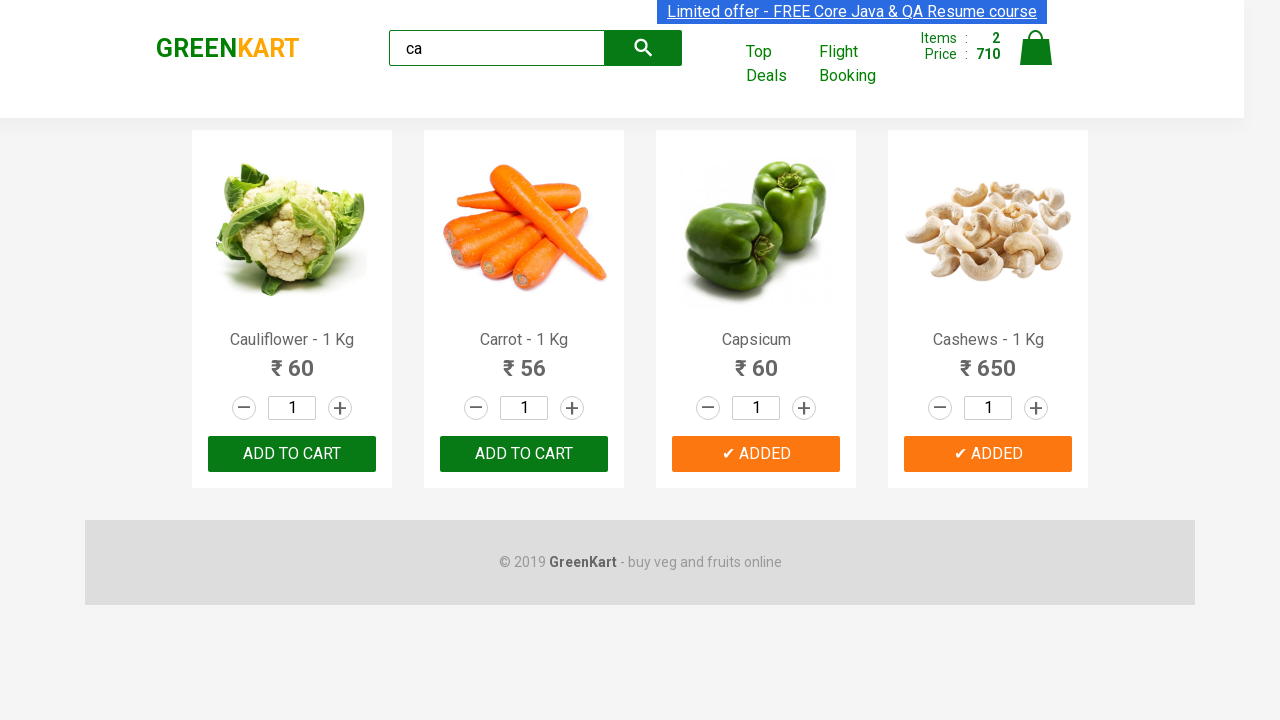

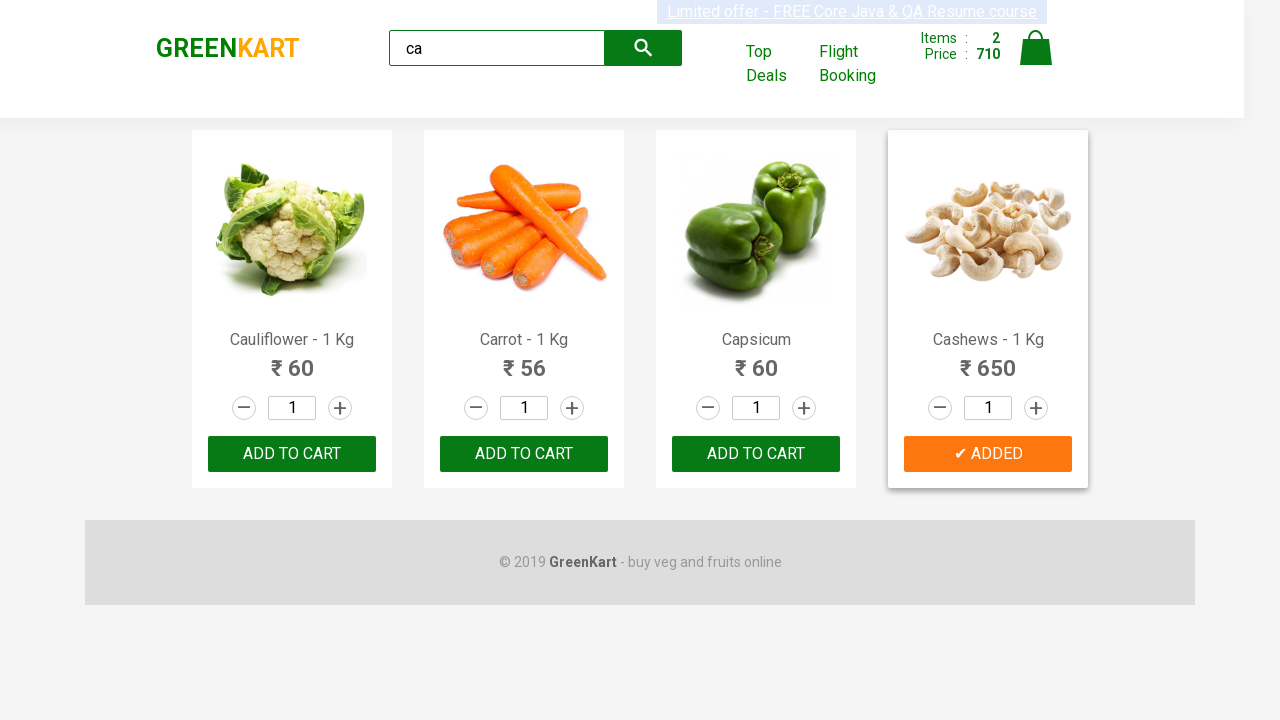